Tests product browsing on the DemoBlaze store by navigating through phone category, viewing product details (iPhone 6, MacBook Pro), and testing pagination functionality.

Starting URL: https://www.demoblaze.com/

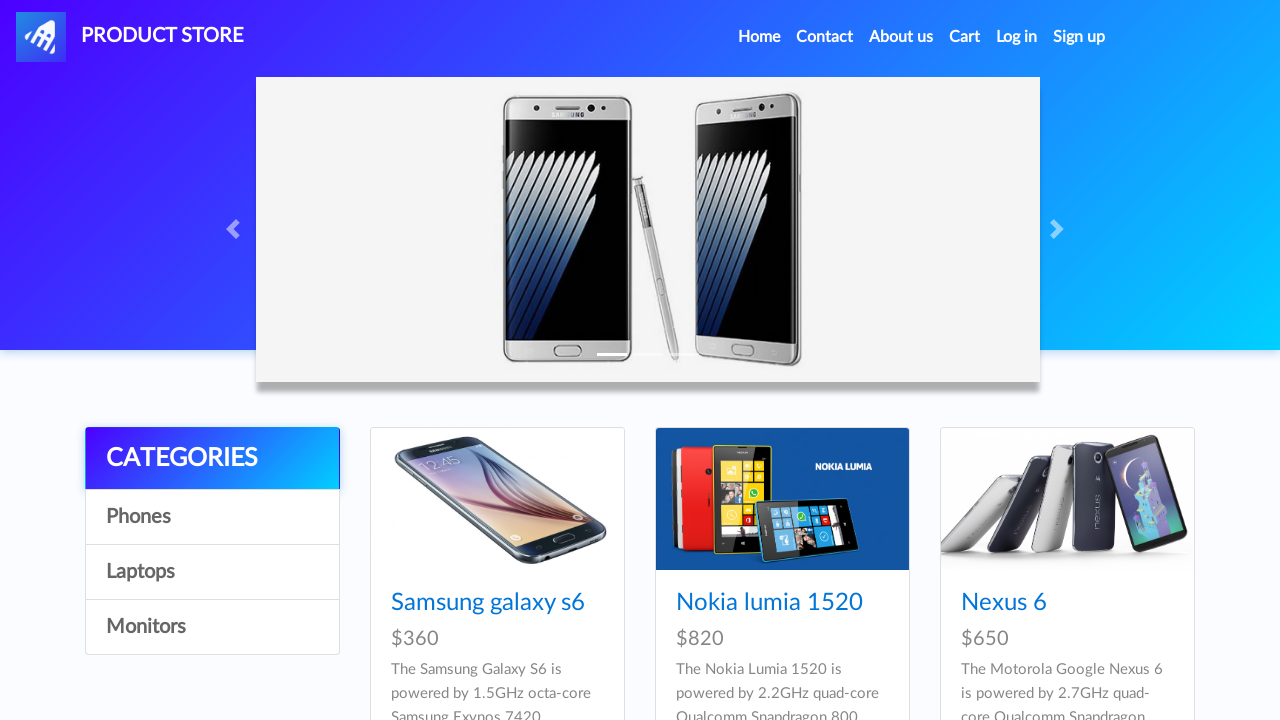

Page loaded and network idle
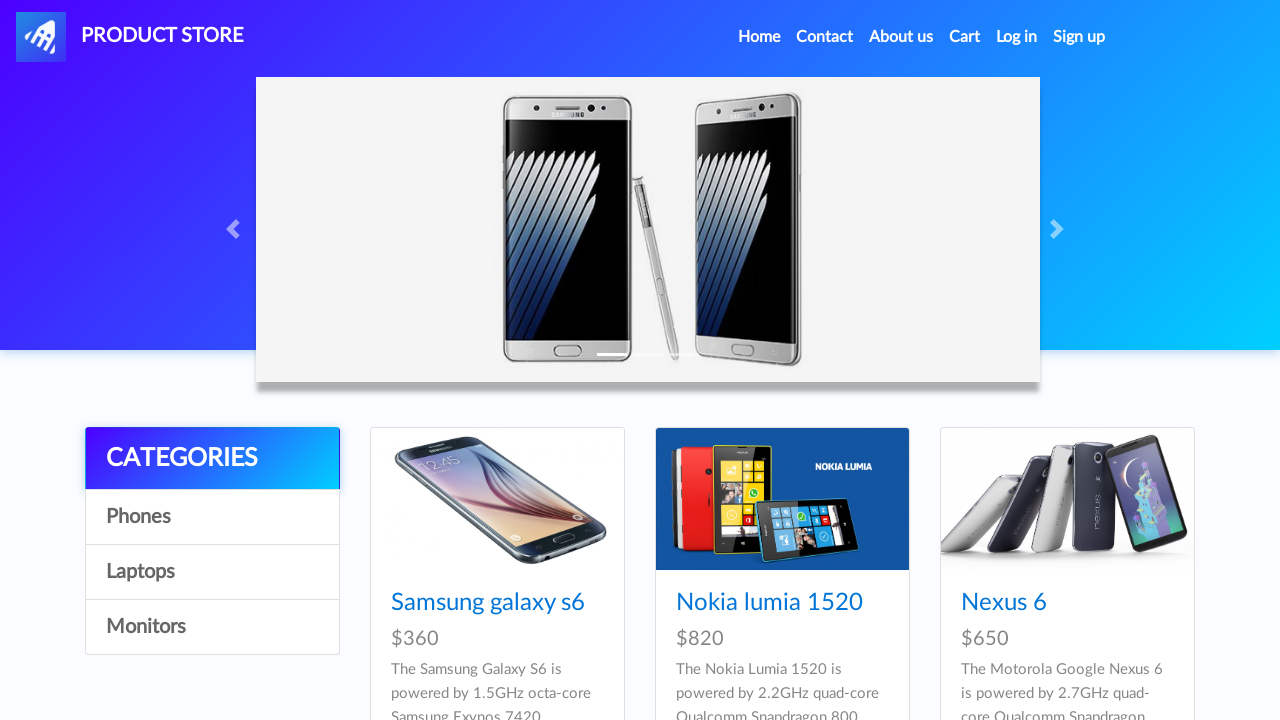

Clicked on Phones category at (212, 517) on #itemc
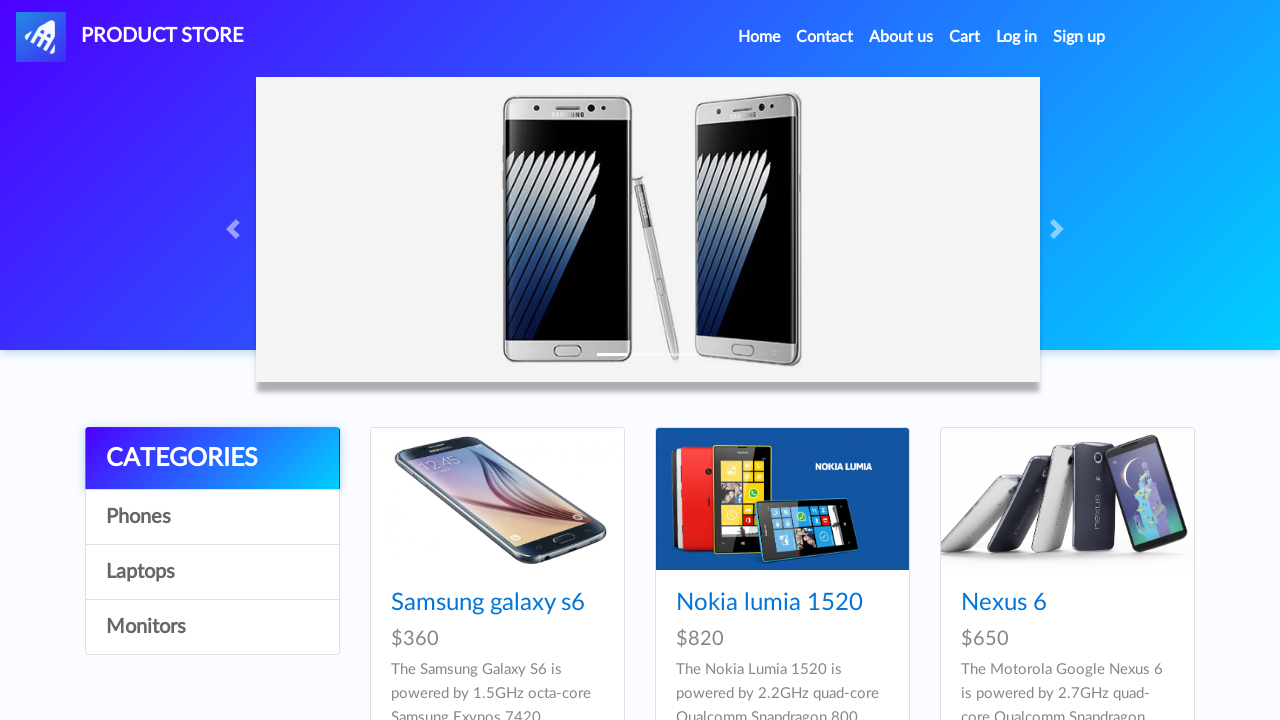

Waited 2 seconds for category to load
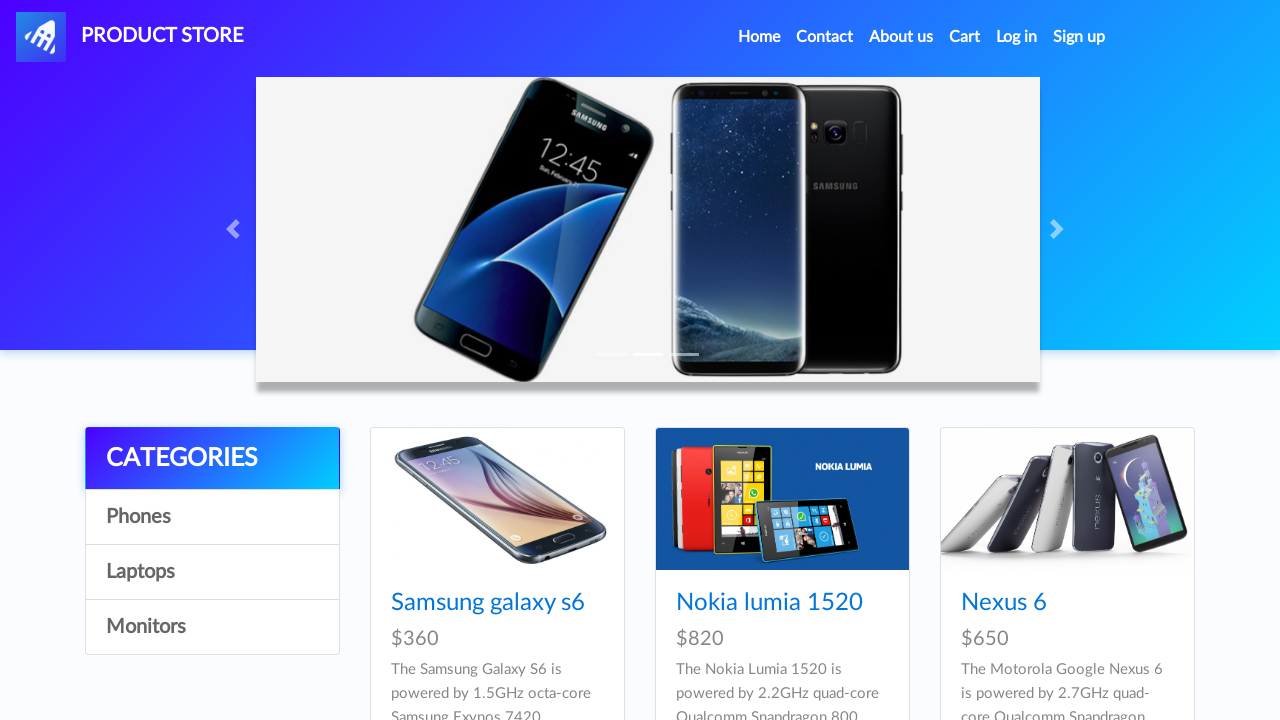

Clicked on iPhone 6 32gb product at (752, 361) on xpath=//a[text()='Iphone 6 32gb']
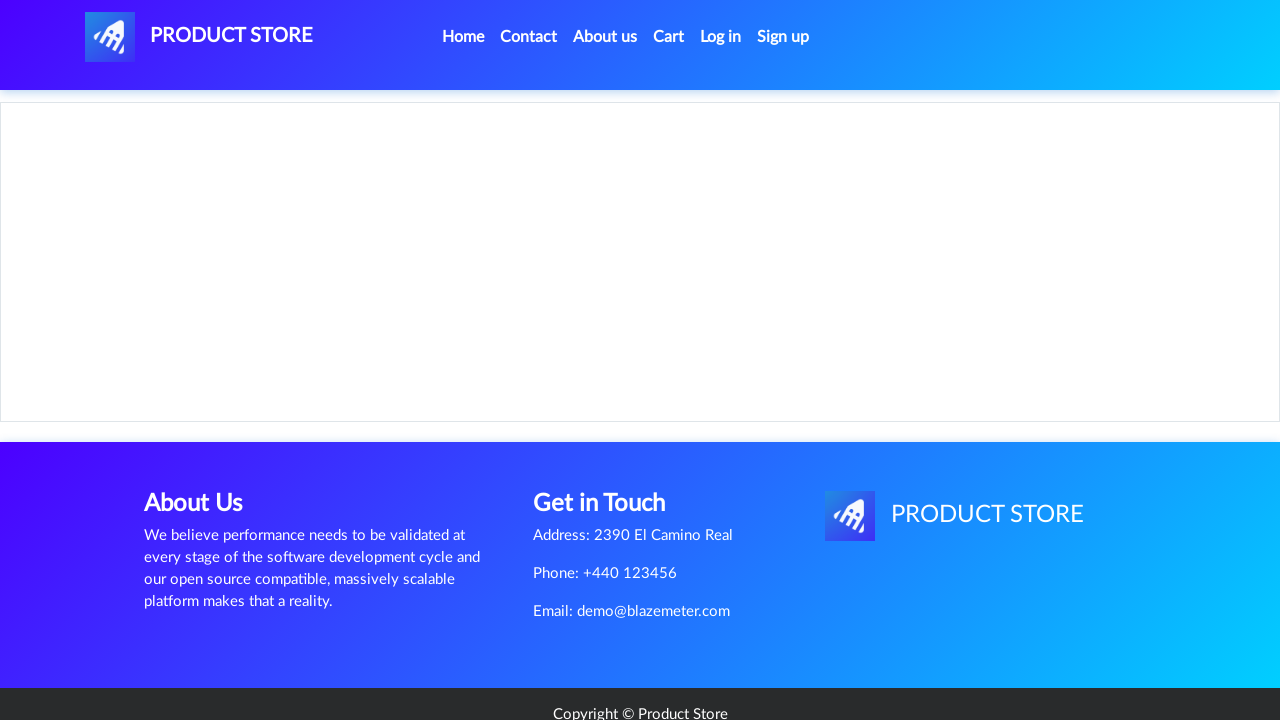

Waited 2 seconds for product details to load
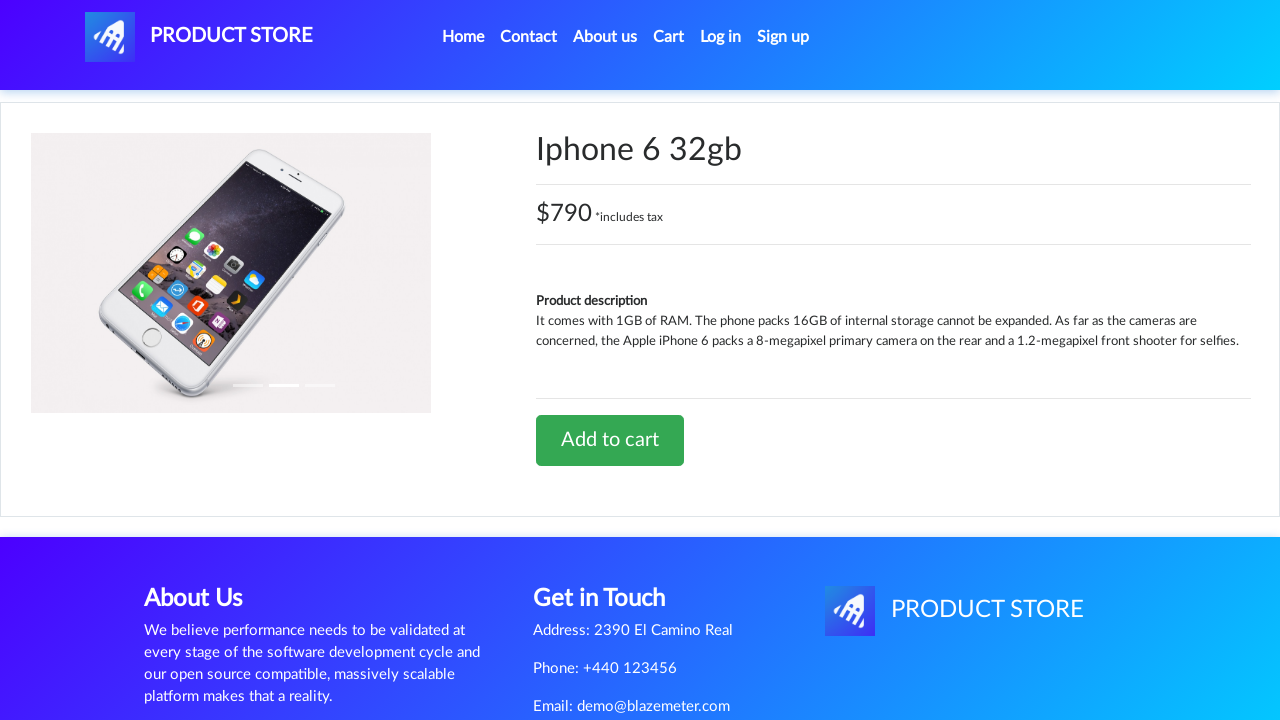

Navigated back to product listing
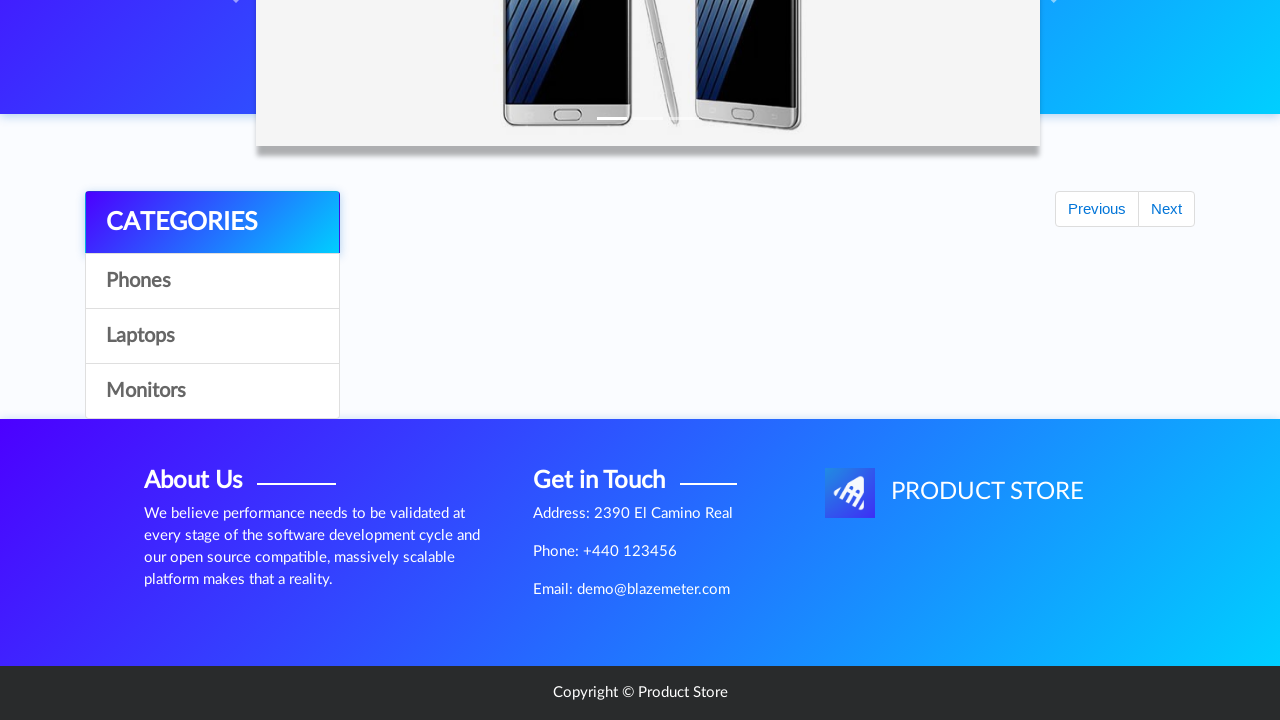

Waited 2 seconds for page to load after navigation
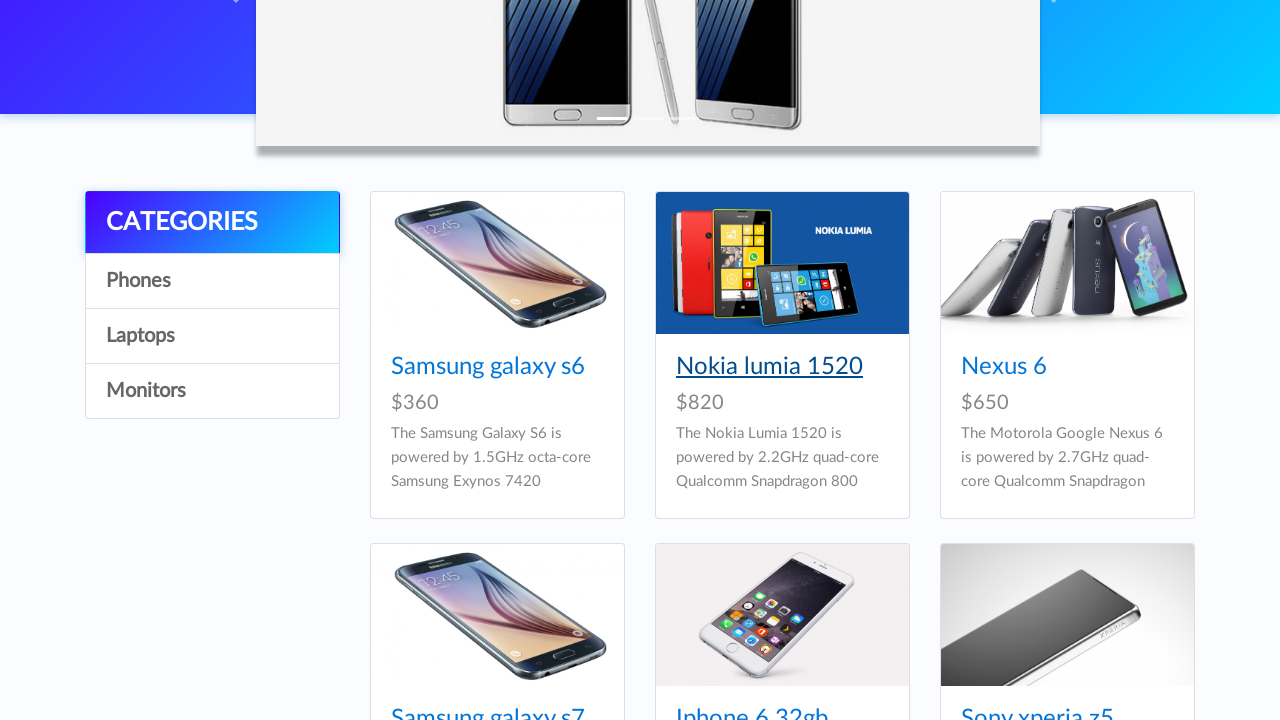

Clicked on Phones category again at (212, 281) on #itemc
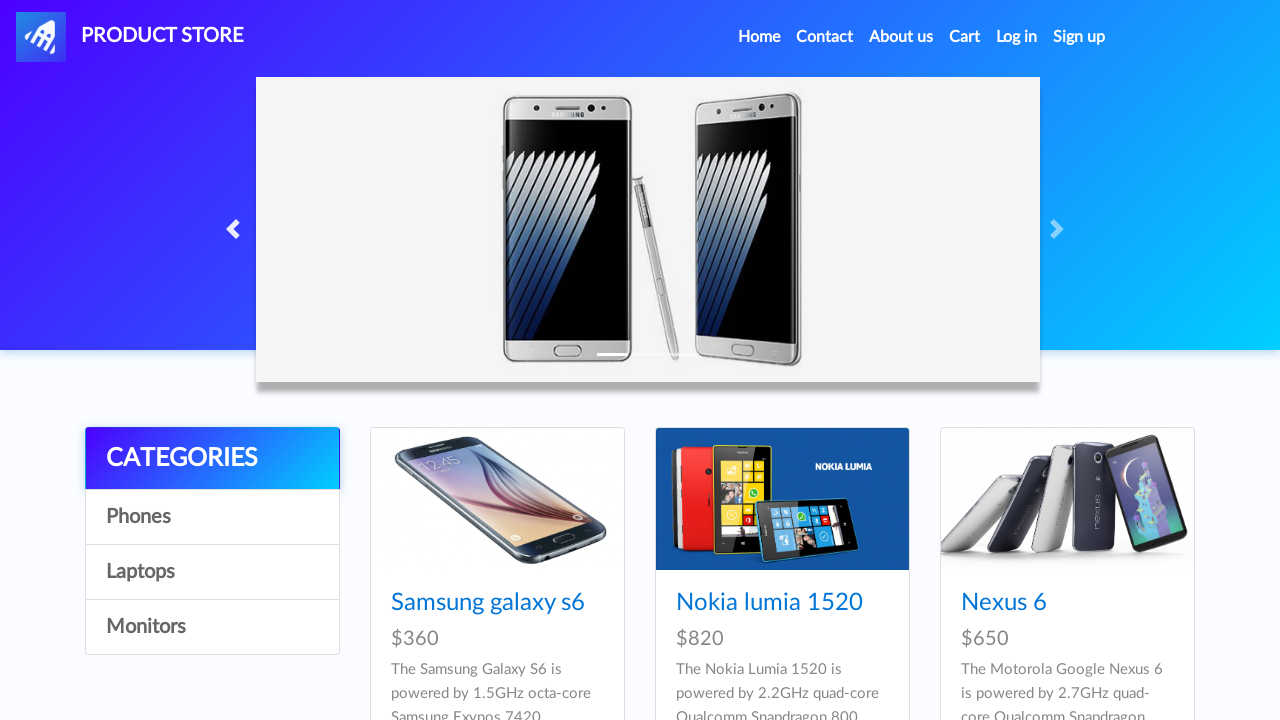

Waited 2 seconds for category to load
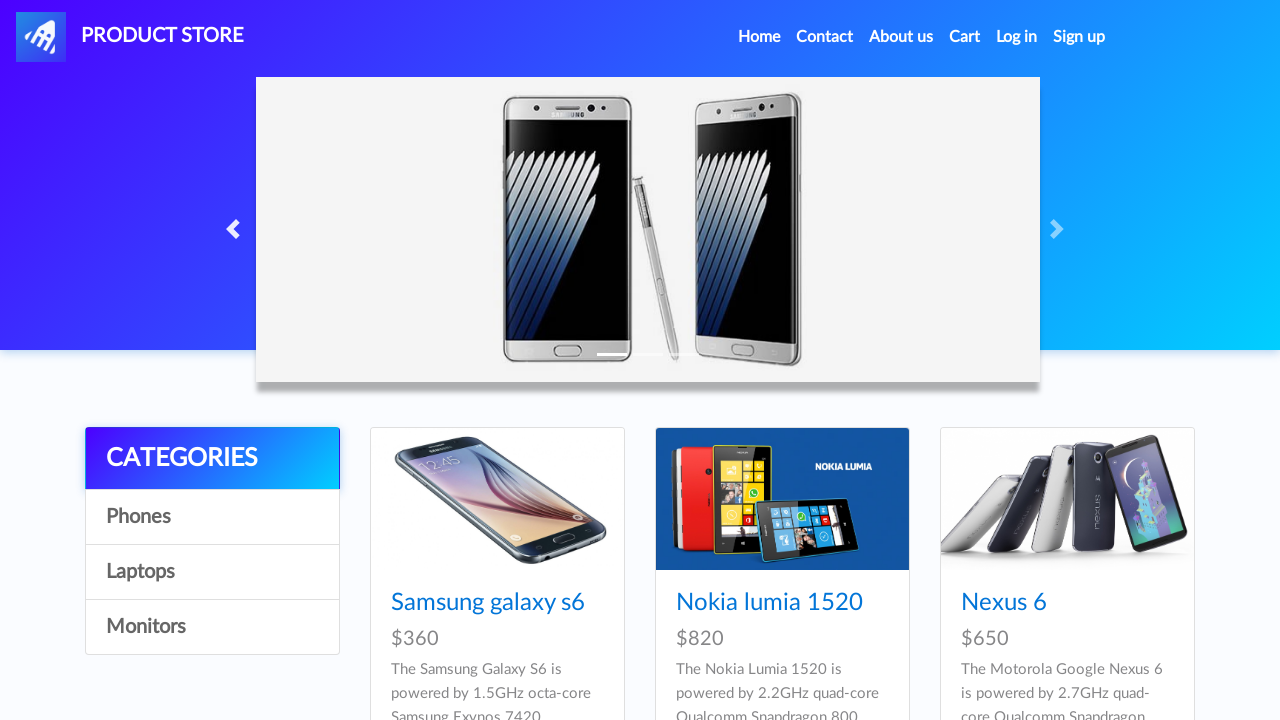

Clicked next page button for pagination at (1166, 385) on #next2
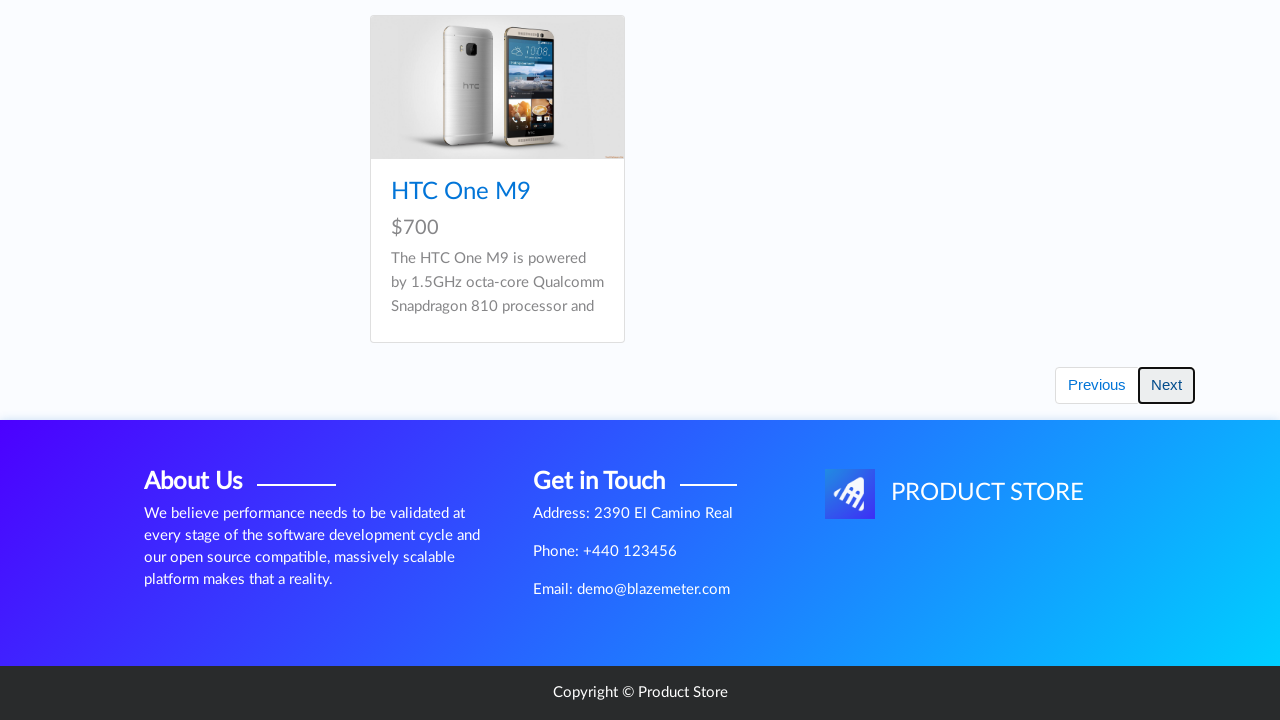

Waited 2 seconds for next page to load
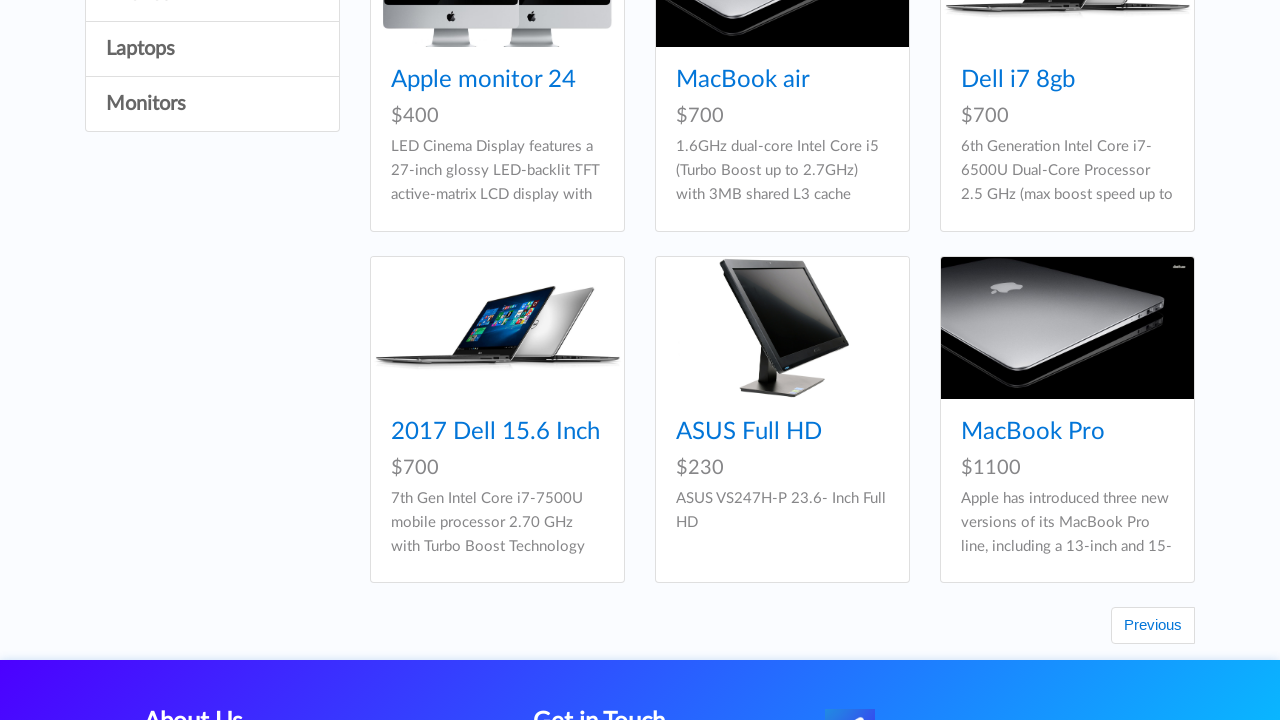

Clicked on MacBook Pro product at (1033, 432) on xpath=//a[text()='MacBook Pro']
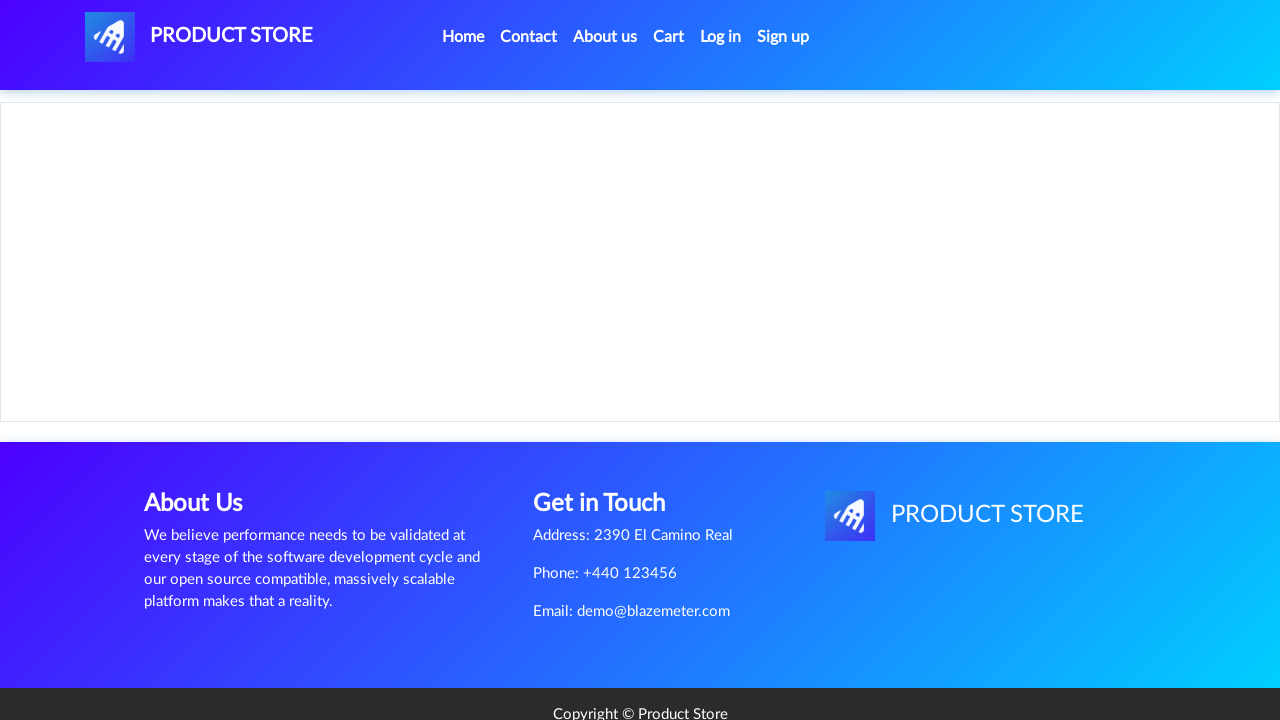

Waited 2 seconds for MacBook Pro product details to load
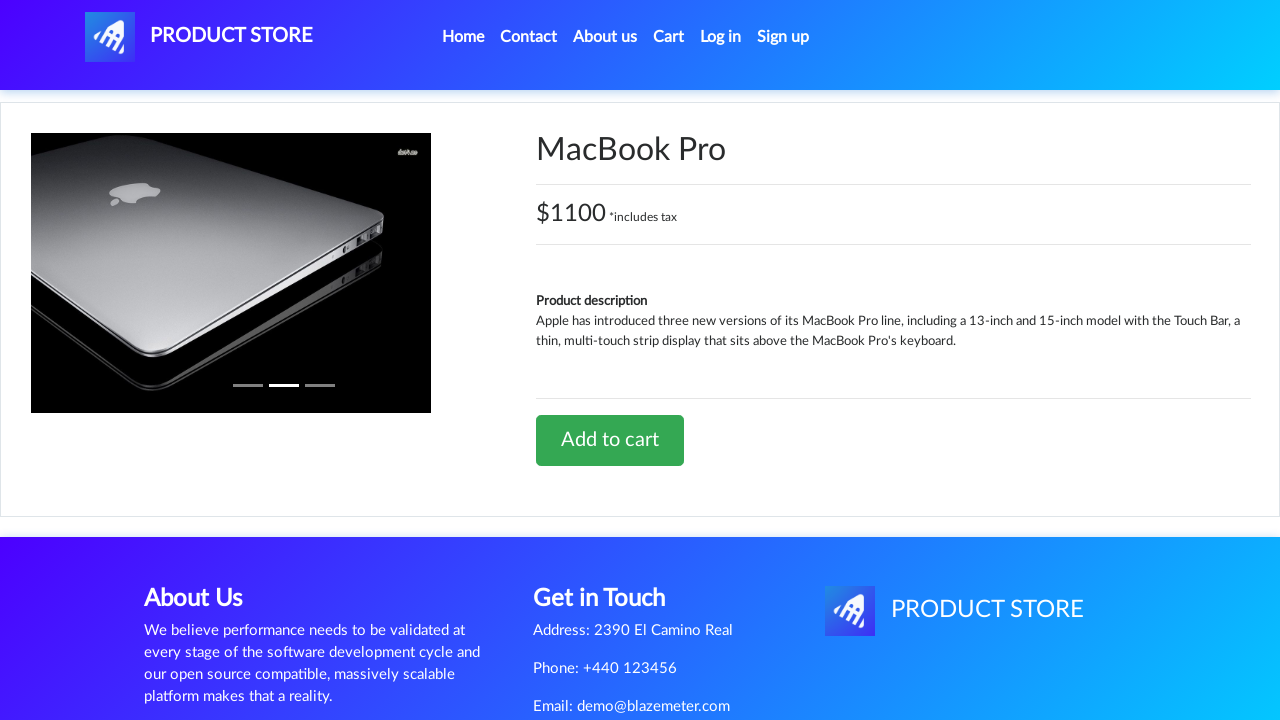

Navigated back to product listing
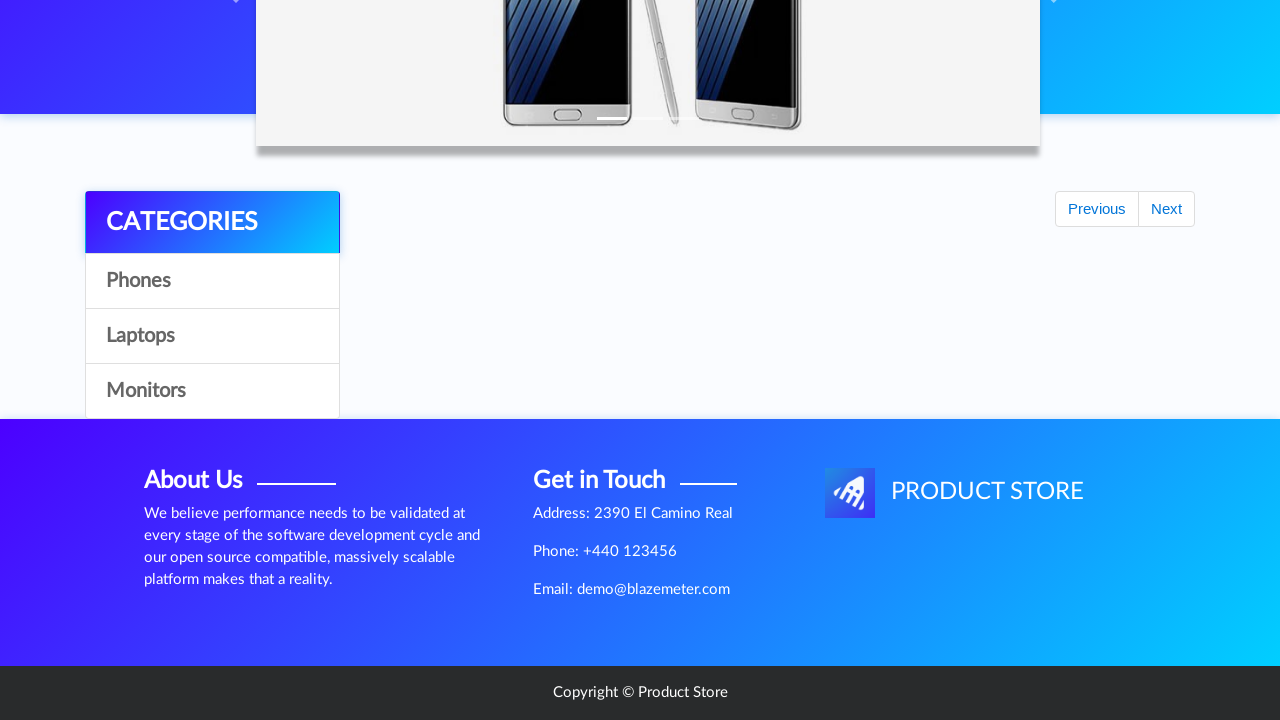

Waited 2 seconds for page to load after navigation
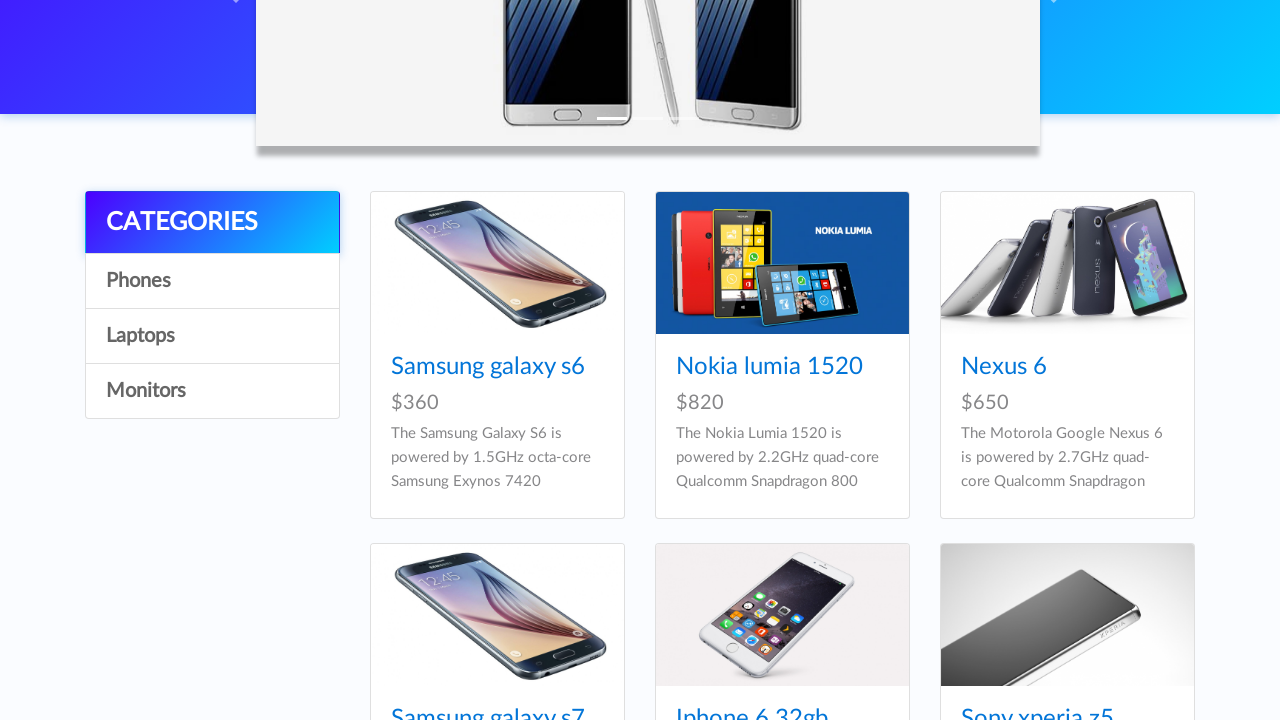

Clicked on Phones category again at (212, 281) on #itemc
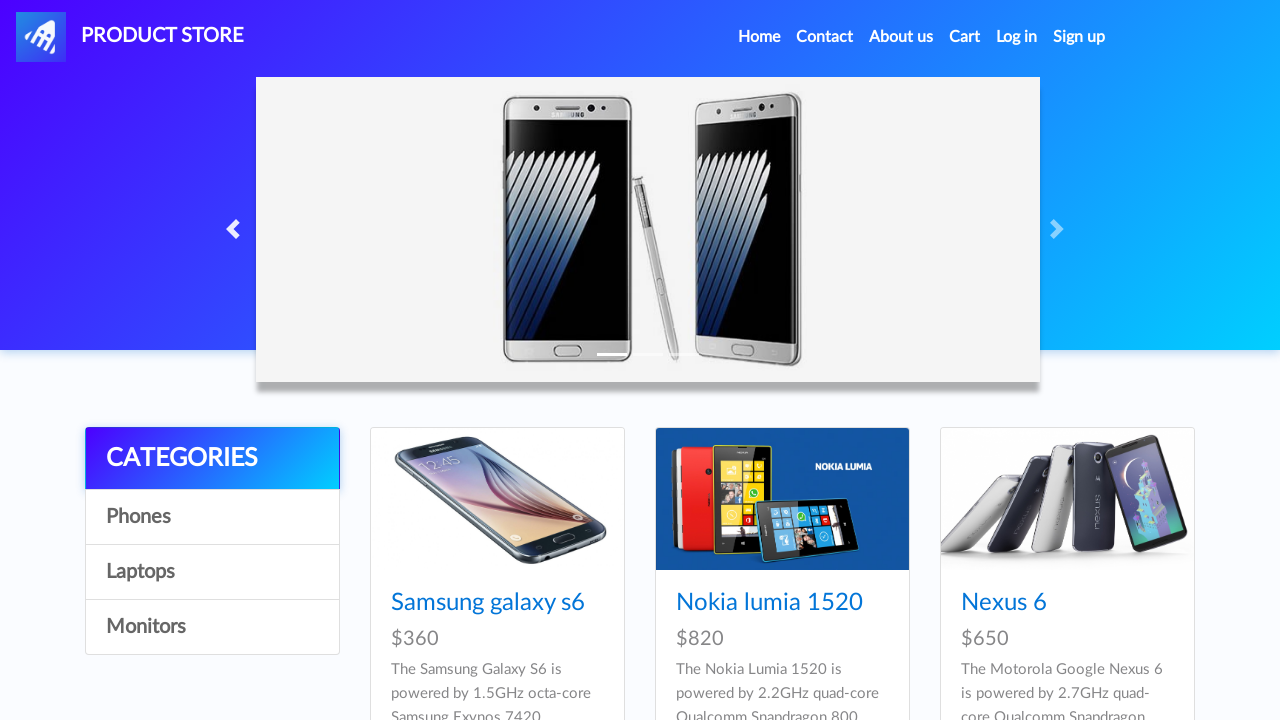

Waited 2 seconds for category to load
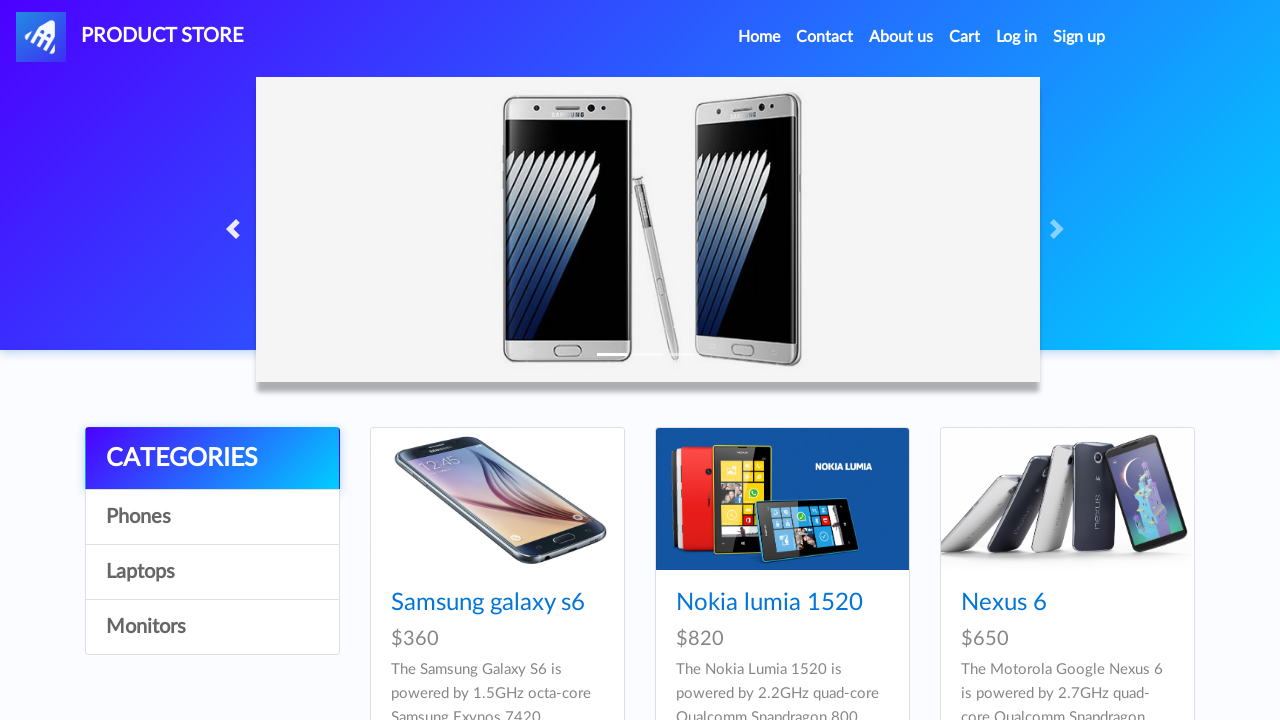

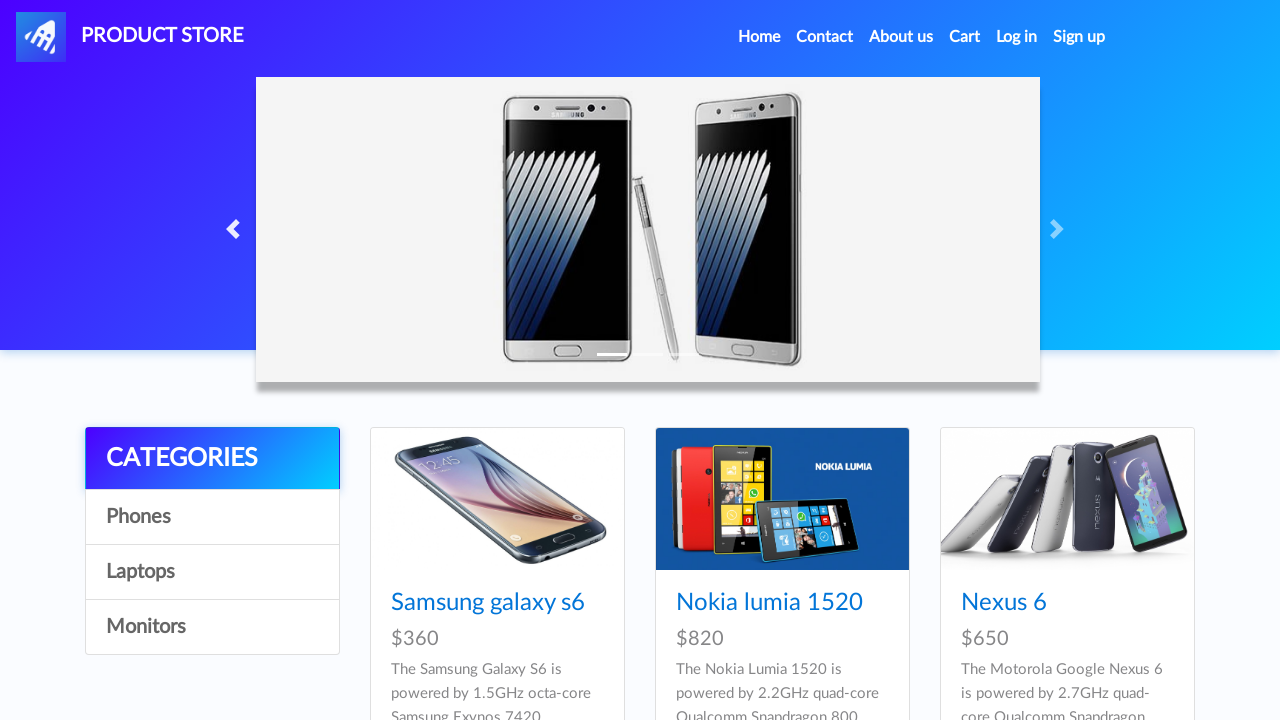